Tests selecting the first option from the dropdown and verifies the selection was successful

Starting URL: http://the-internet.herokuapp.com/dropdown

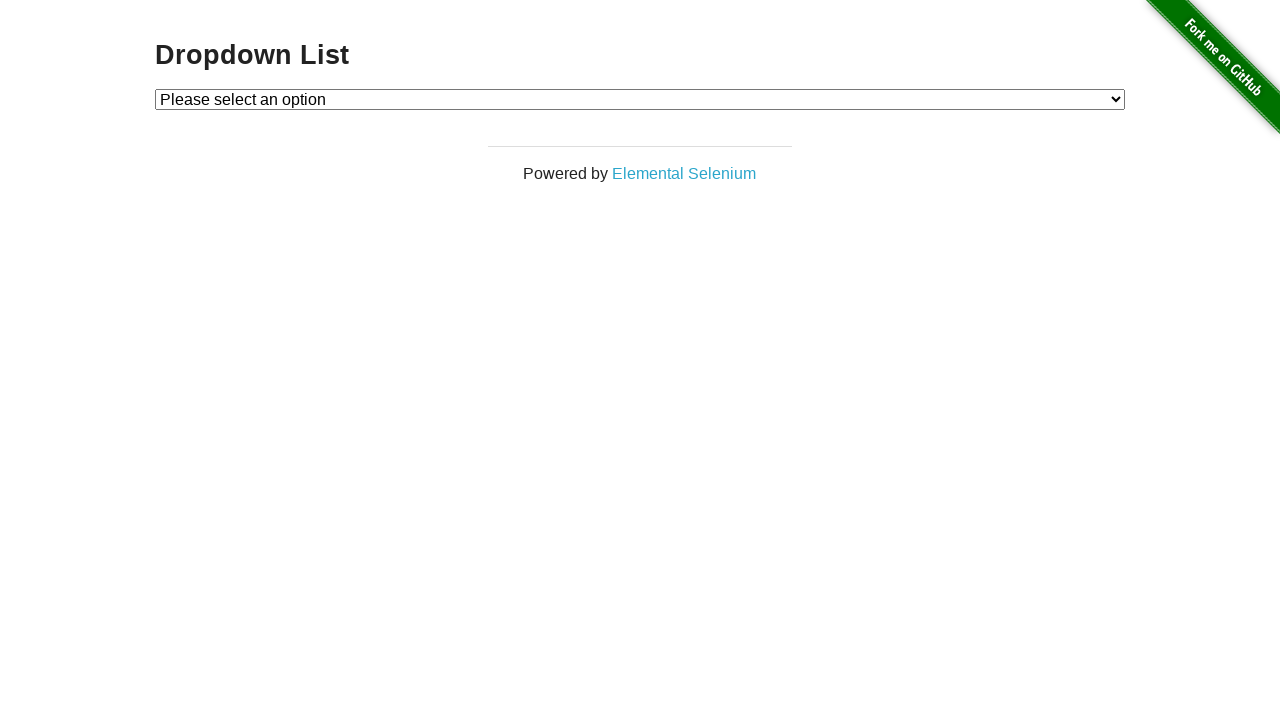

Selected 'Option 1' from the dropdown on #dropdown
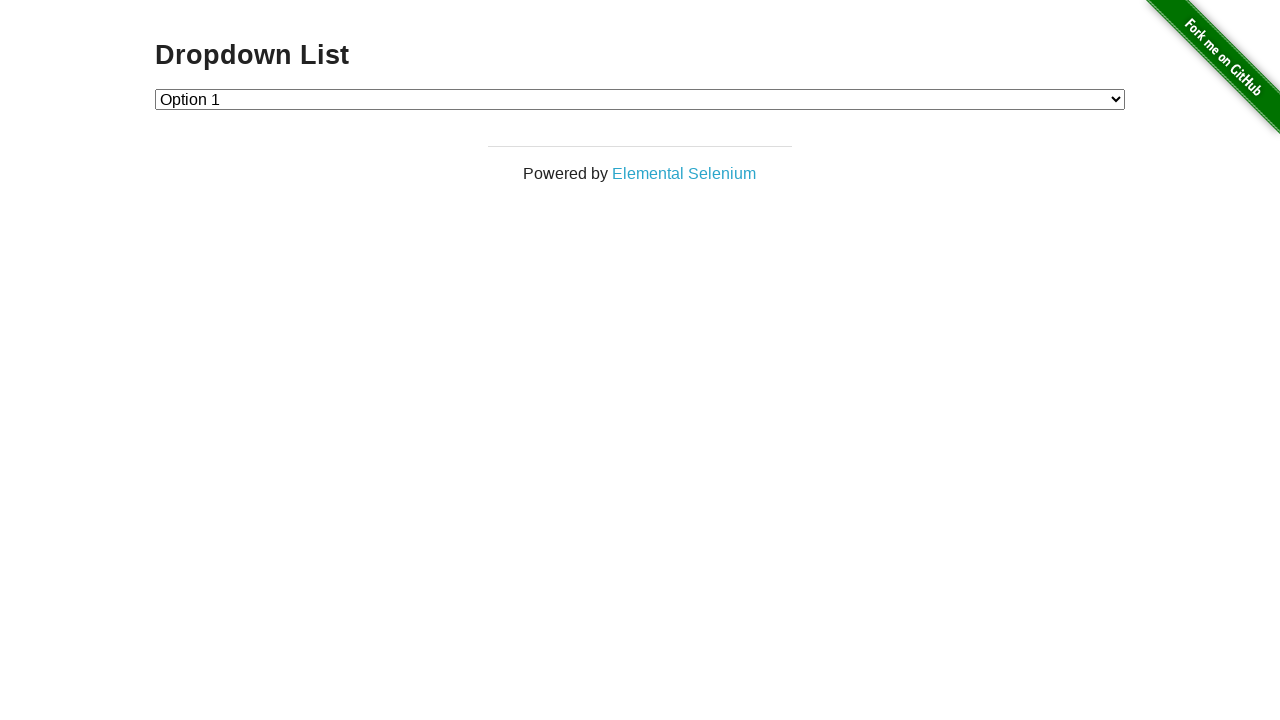

Retrieved the selected dropdown value
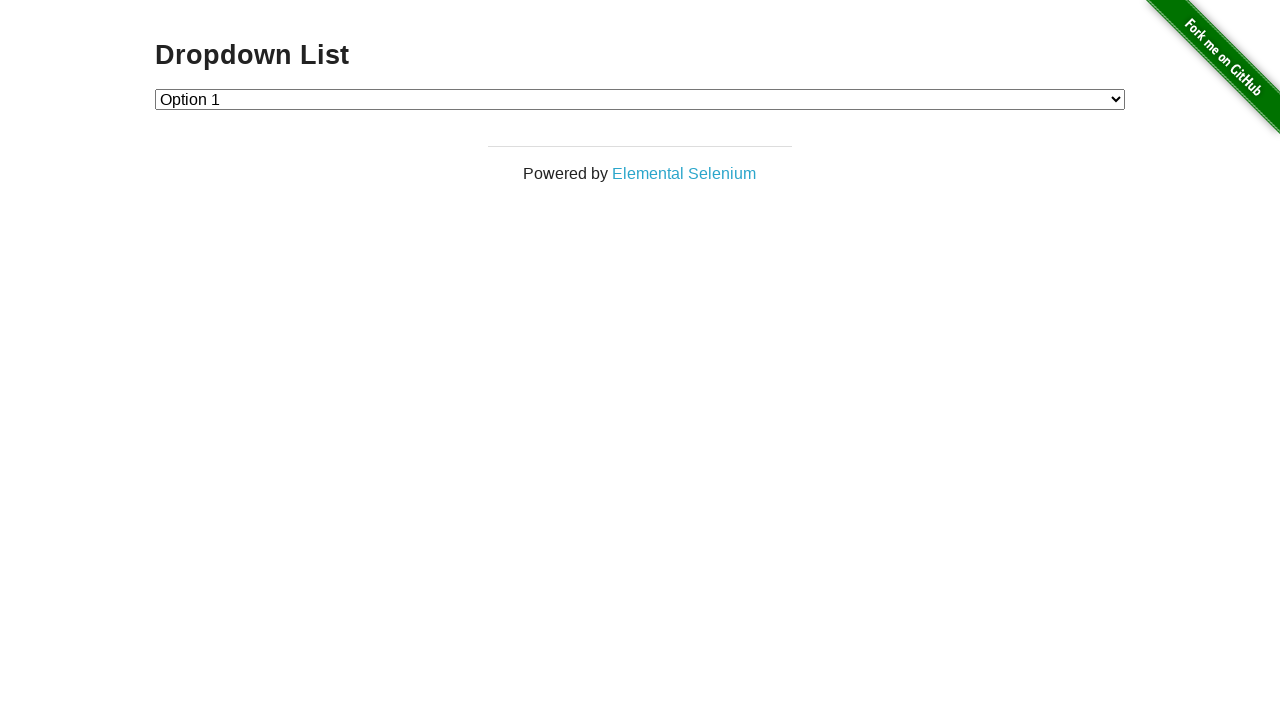

Verified that the selected value is '1'
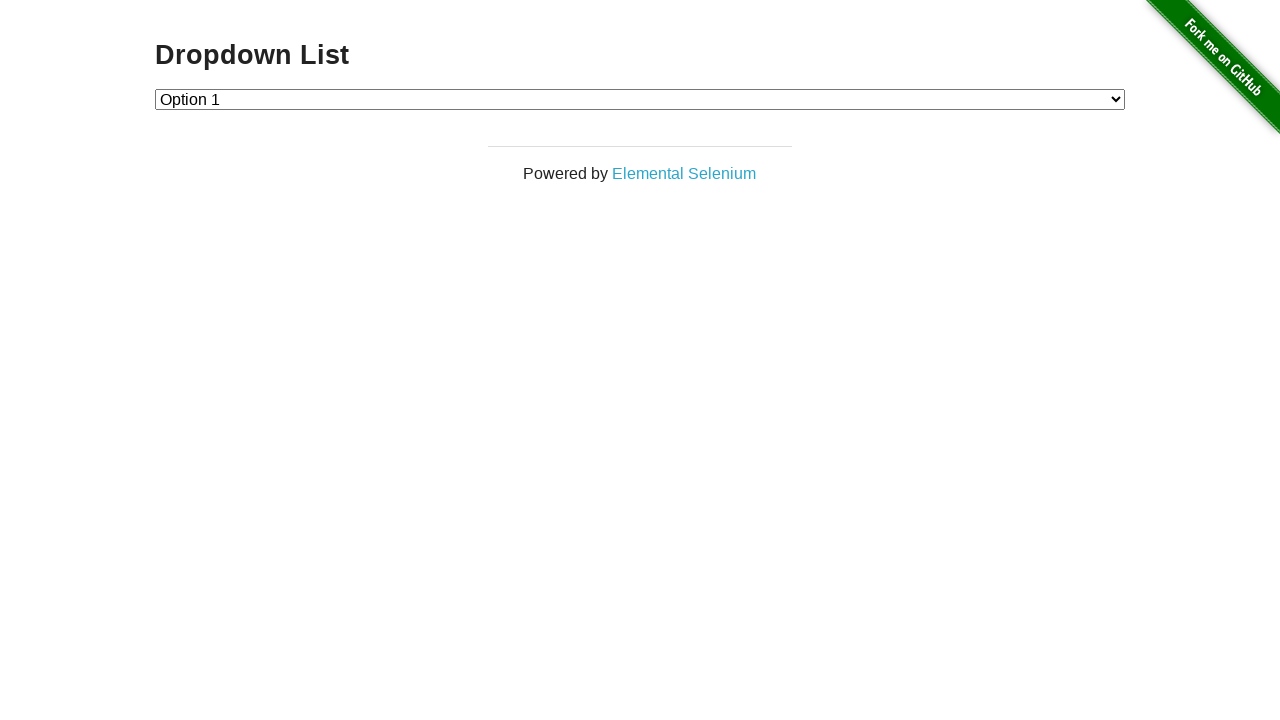

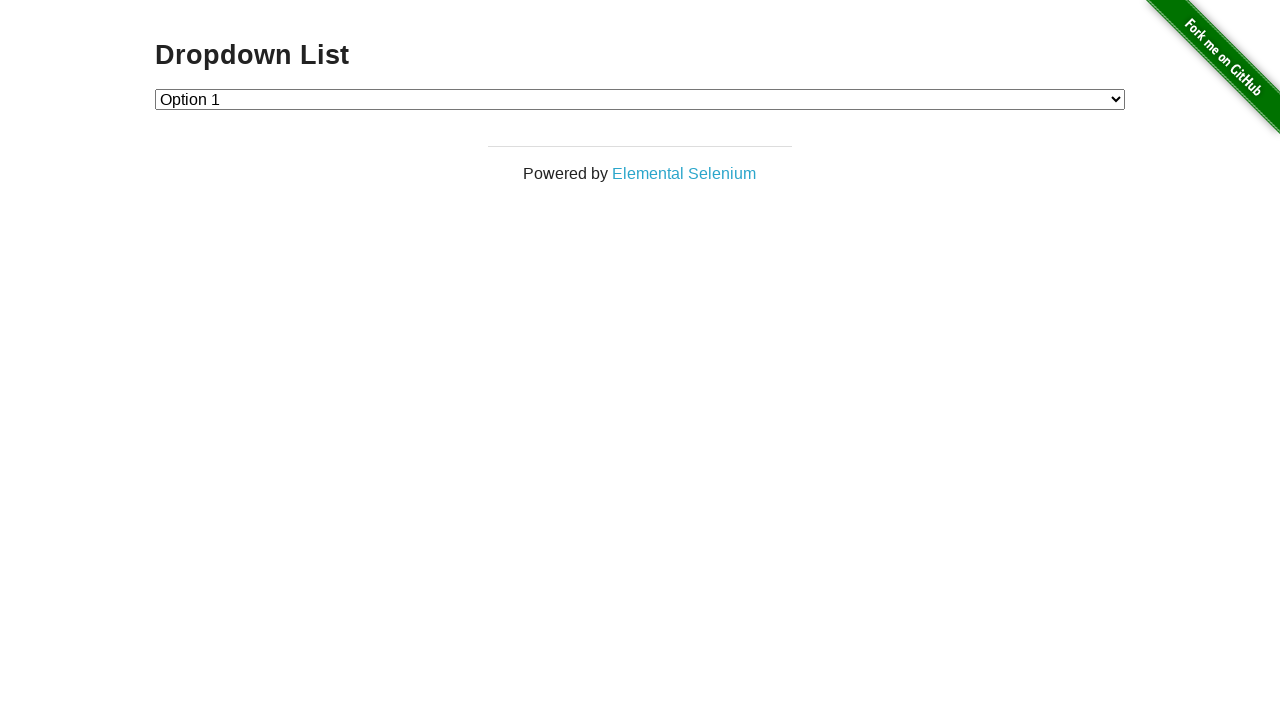